Tests double-click functionality on W3Schools try-it editor by entering text in field1, double-clicking a button to copy text to field2, and verifying the copy operation

Starting URL: http://www.w3schools.com/tags/tryit.asp?filename=tryhtml5_ev_ondblclick3

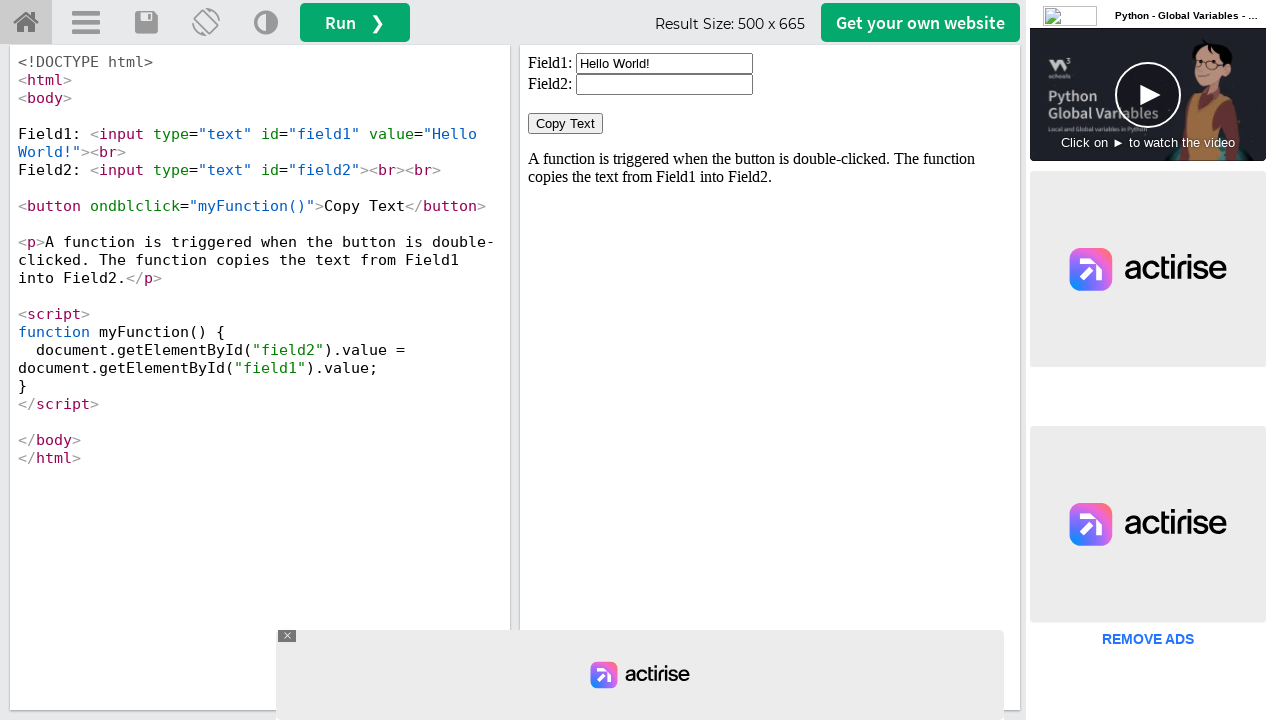

Located iframe#iframeResult containing the demo
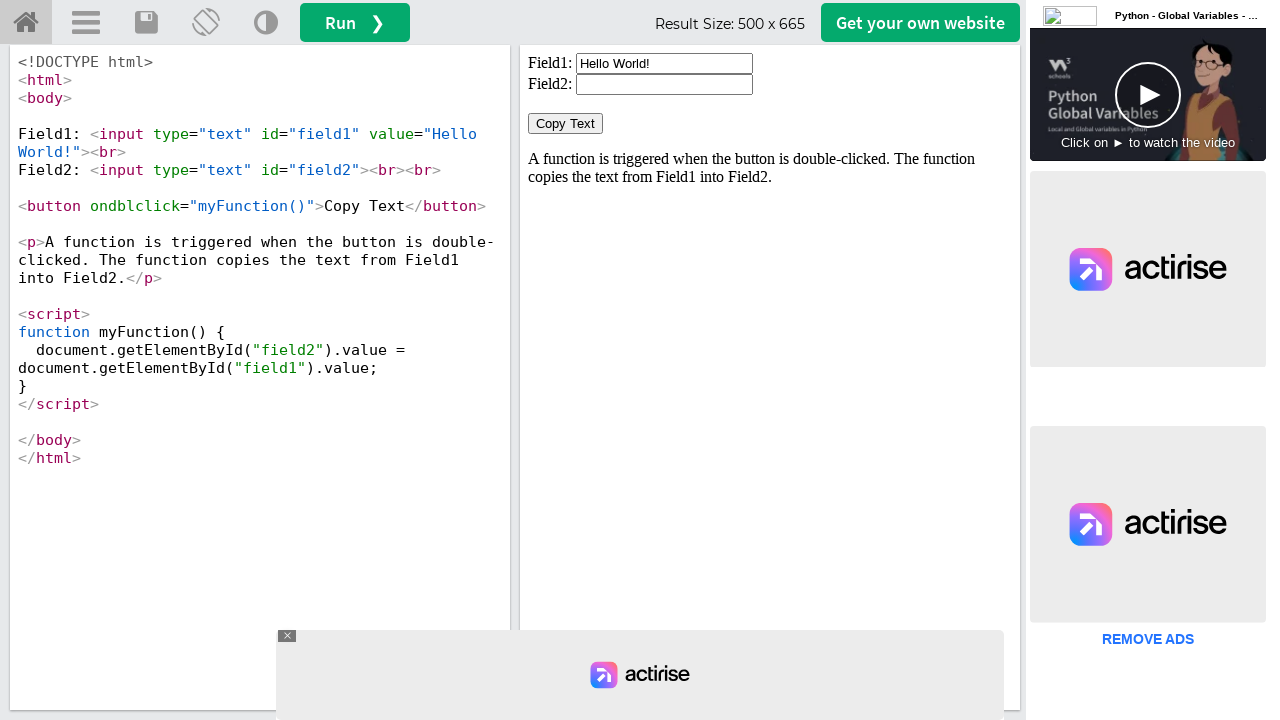

Cleared input field1 on iframe#iframeResult >> internal:control=enter-frame >> input#field1
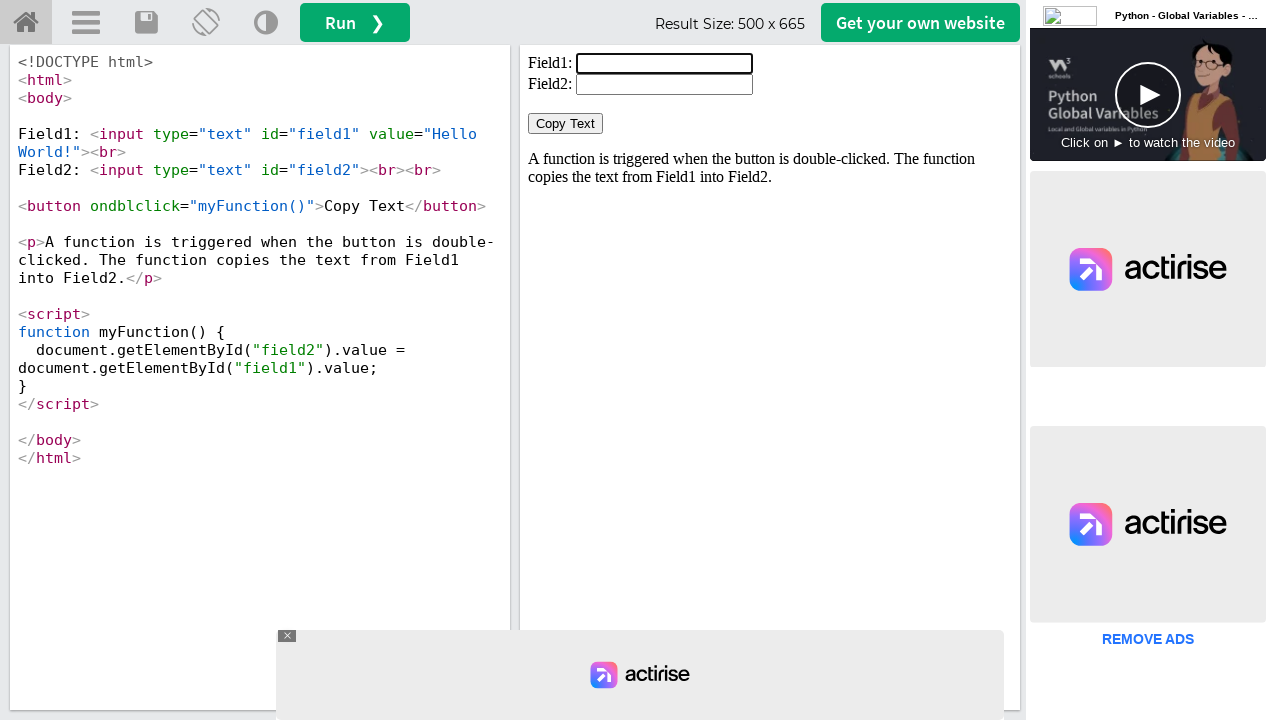

Filled input field1 with 'WELCOME' on iframe#iframeResult >> internal:control=enter-frame >> input#field1
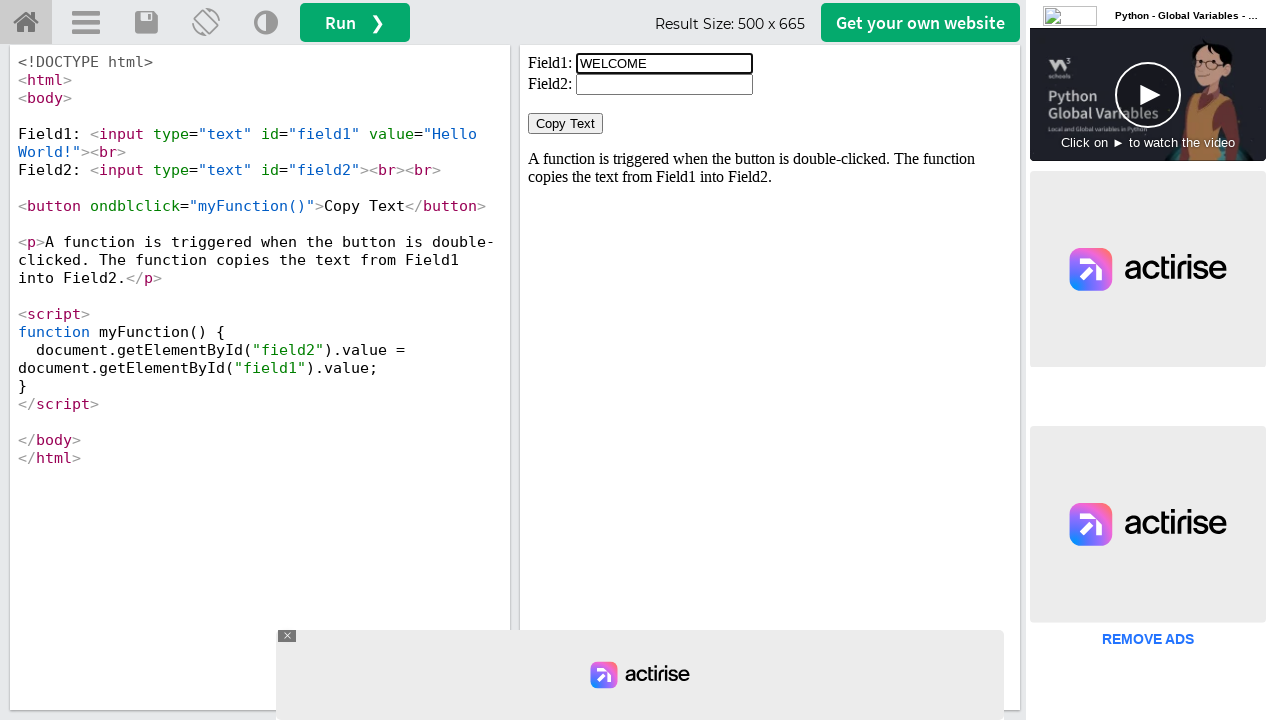

Double-clicked the copy button to trigger myFunction() at (566, 124) on iframe#iframeResult >> internal:control=enter-frame >> button[ondblclick='myFunc
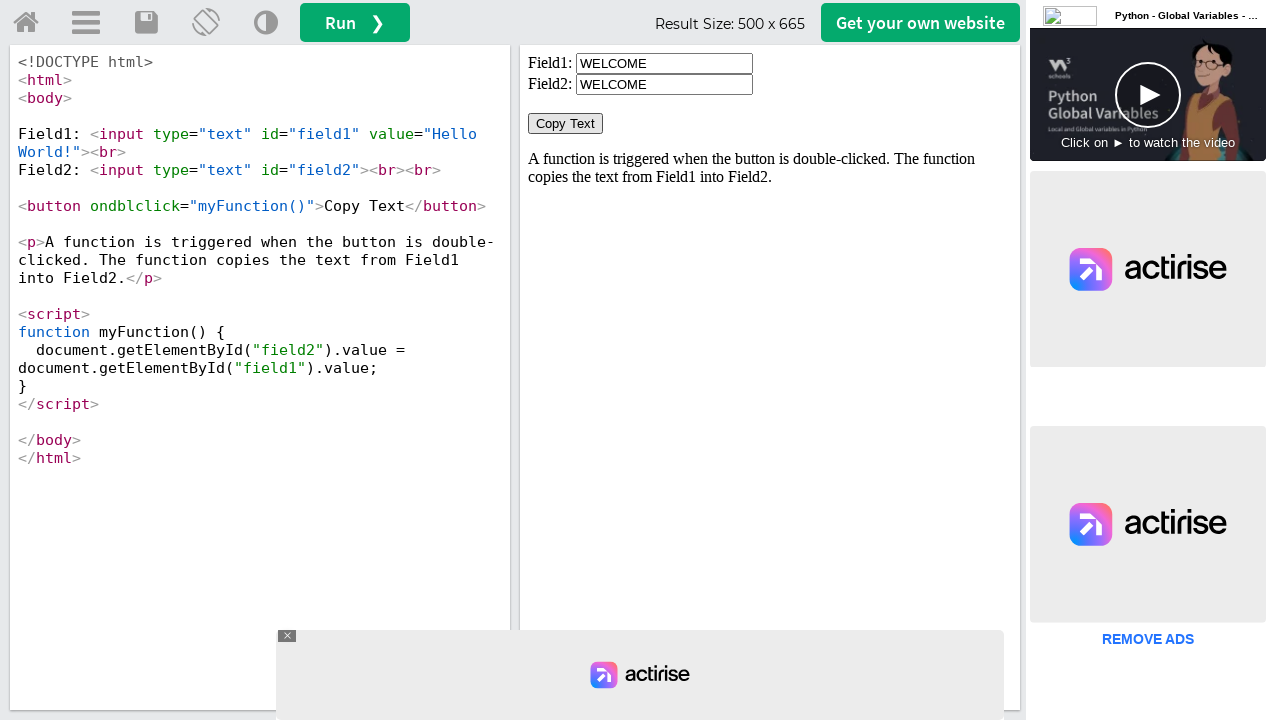

Retrieved value from input field2
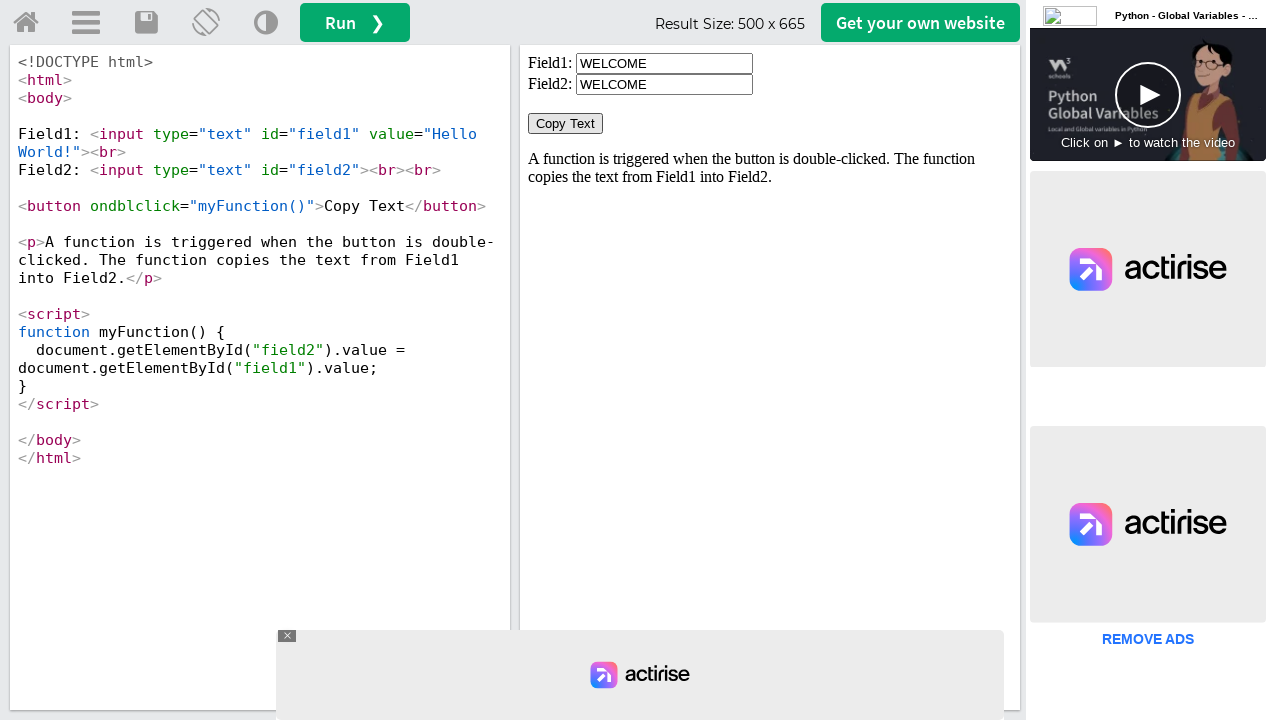

Logged field2 value: WELCOME
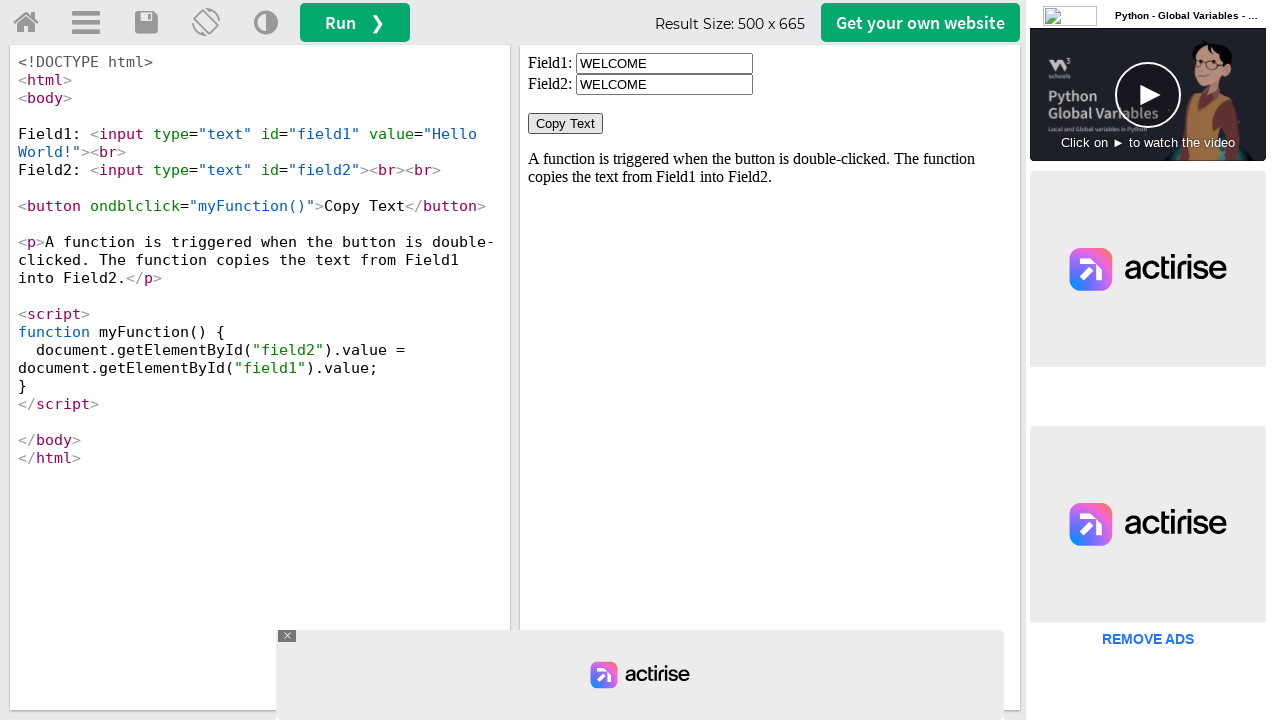

Verified text was successfully copied from field1 to field2
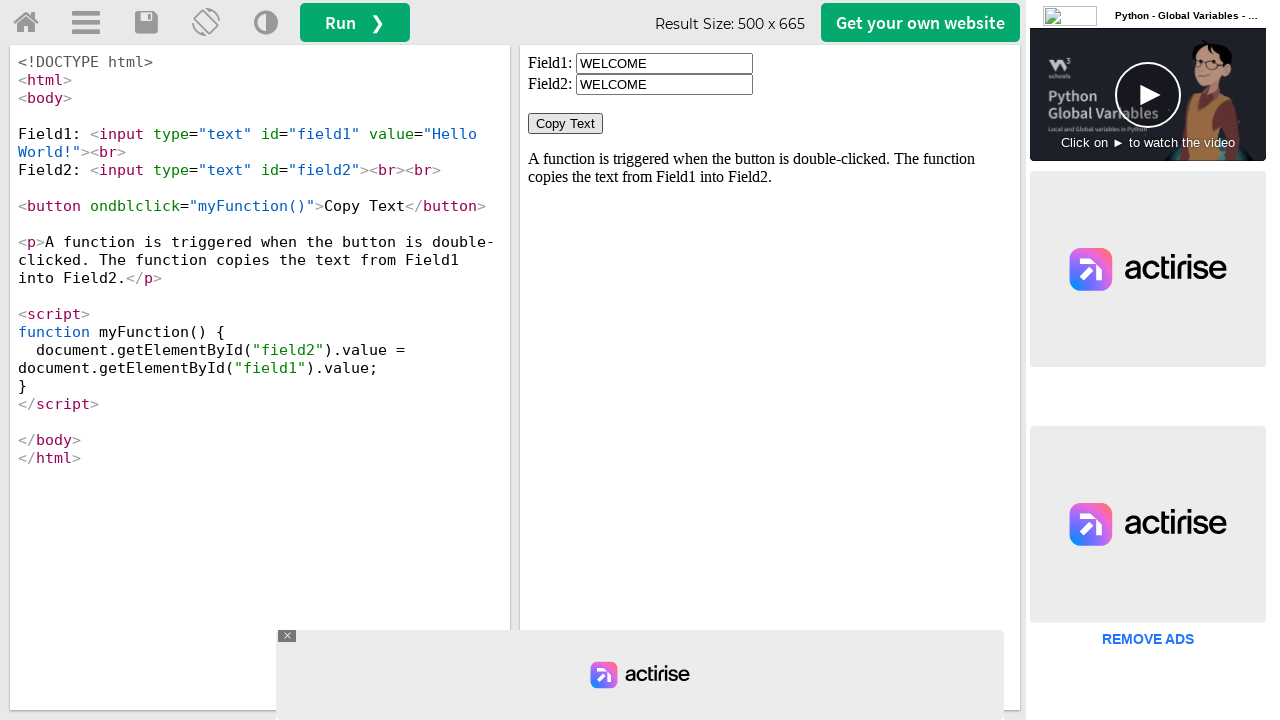

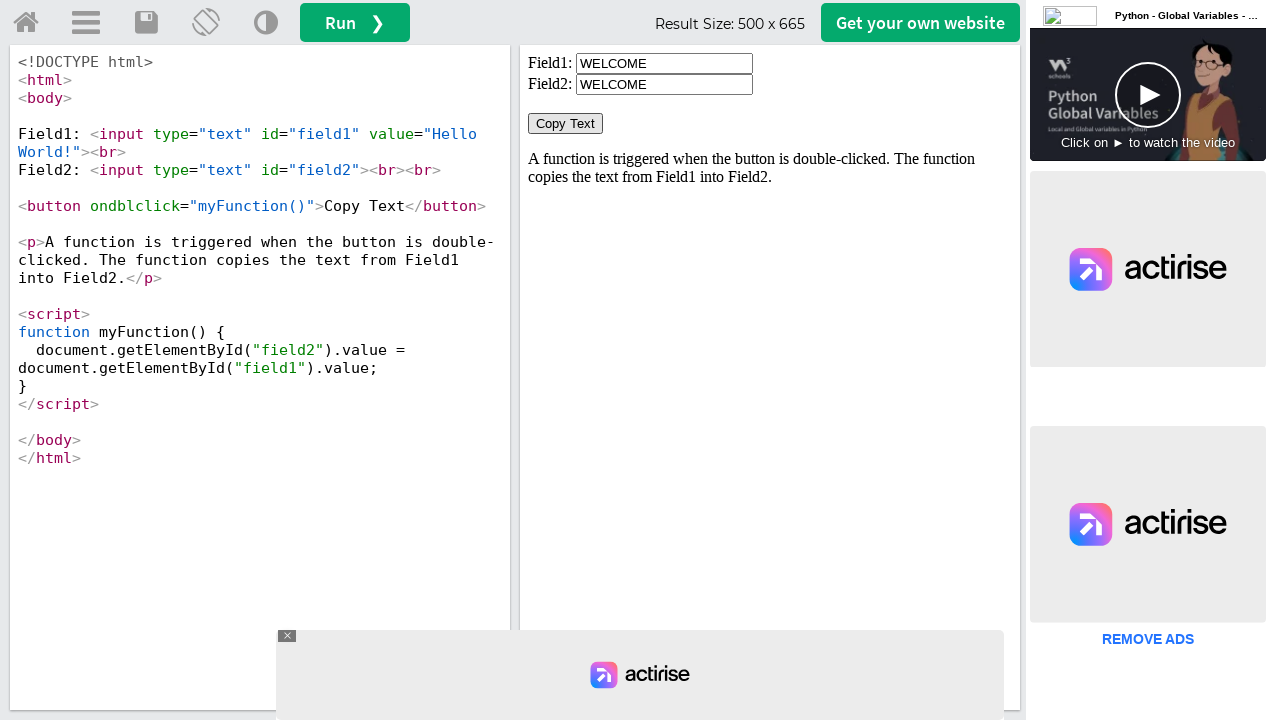